Tests USPS website navigation by hovering over menu items, clicking on the price calculator, and entering a zip code

Starting URL: https://www.usps.com

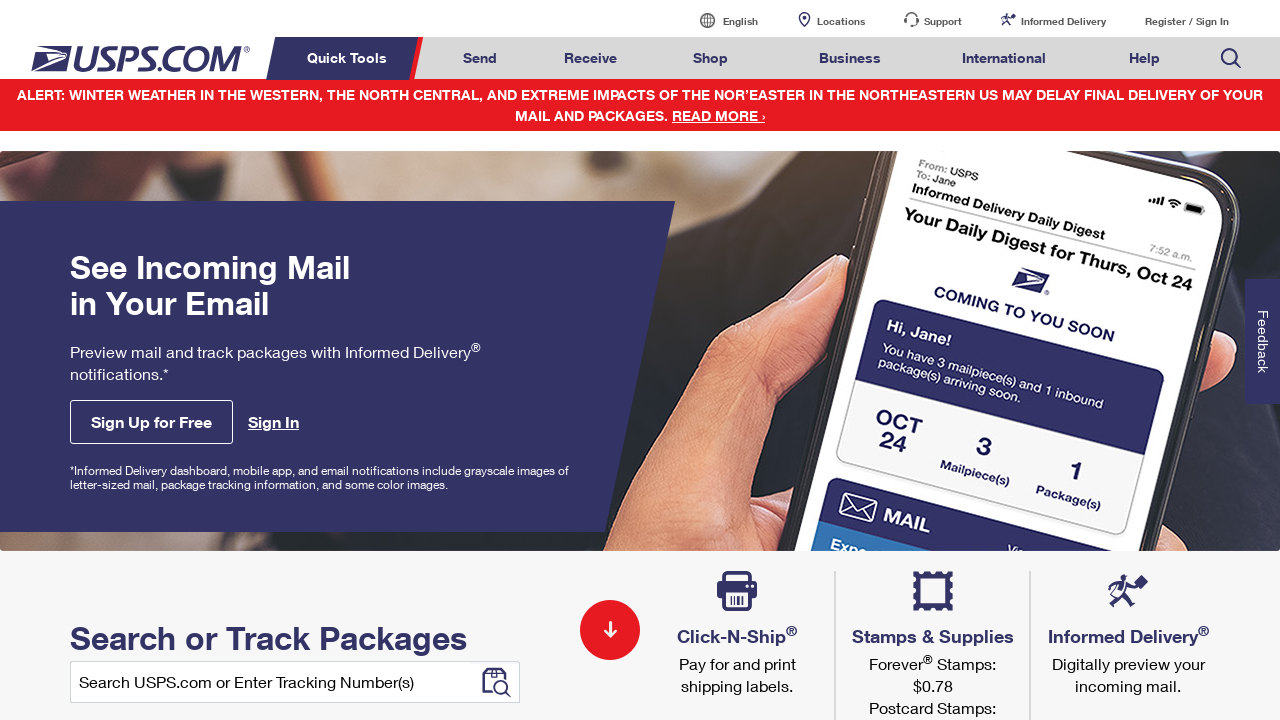

Hovered over Quick Tools menu at (350, 58) on xpath=//*[text()='Quick Tools']
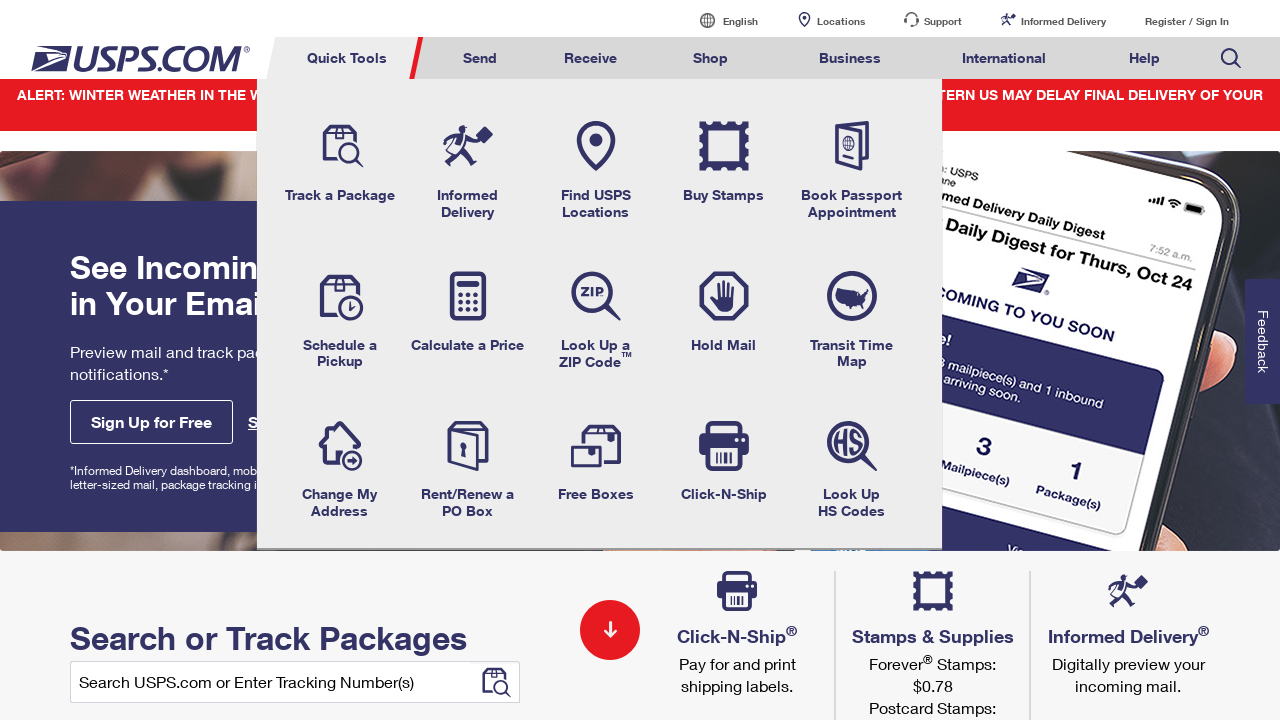

Hovered over Send tab at (480, 58) on xpath=//*[@id='mail-ship-width']
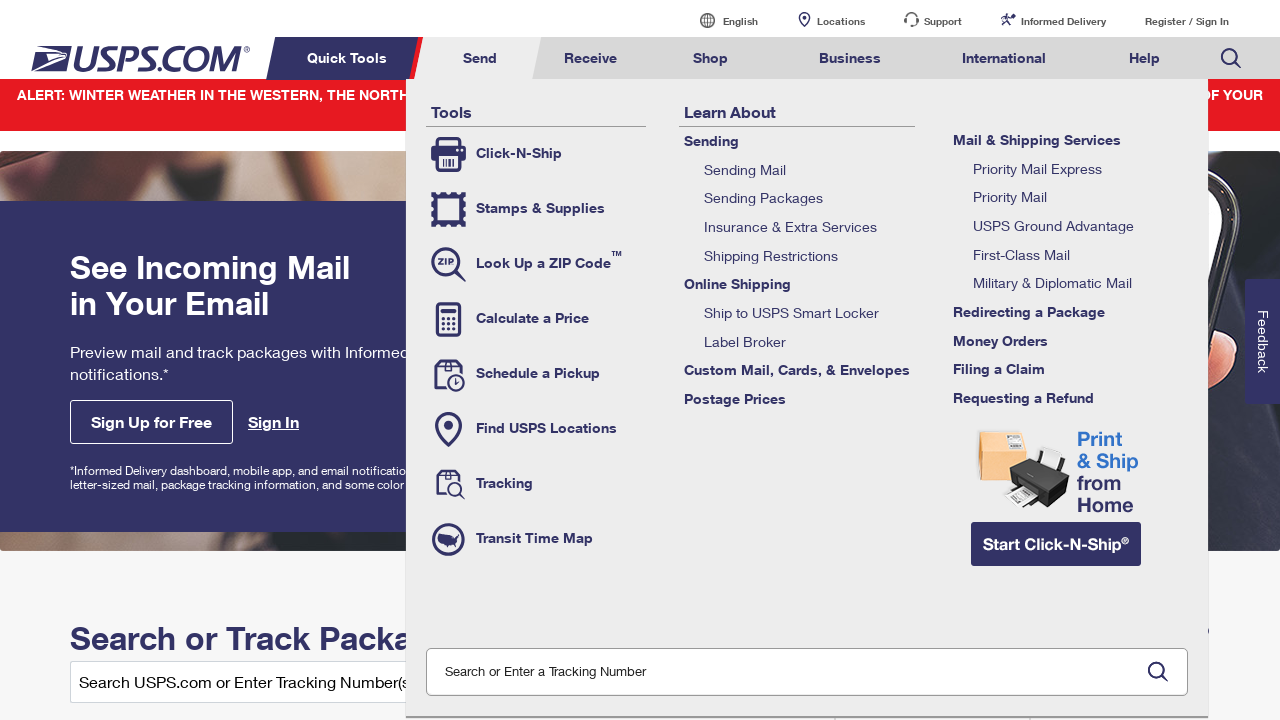

Clicked on Calculate a Price button at (536, 319) on xpath=//*[@class='tool-calc']
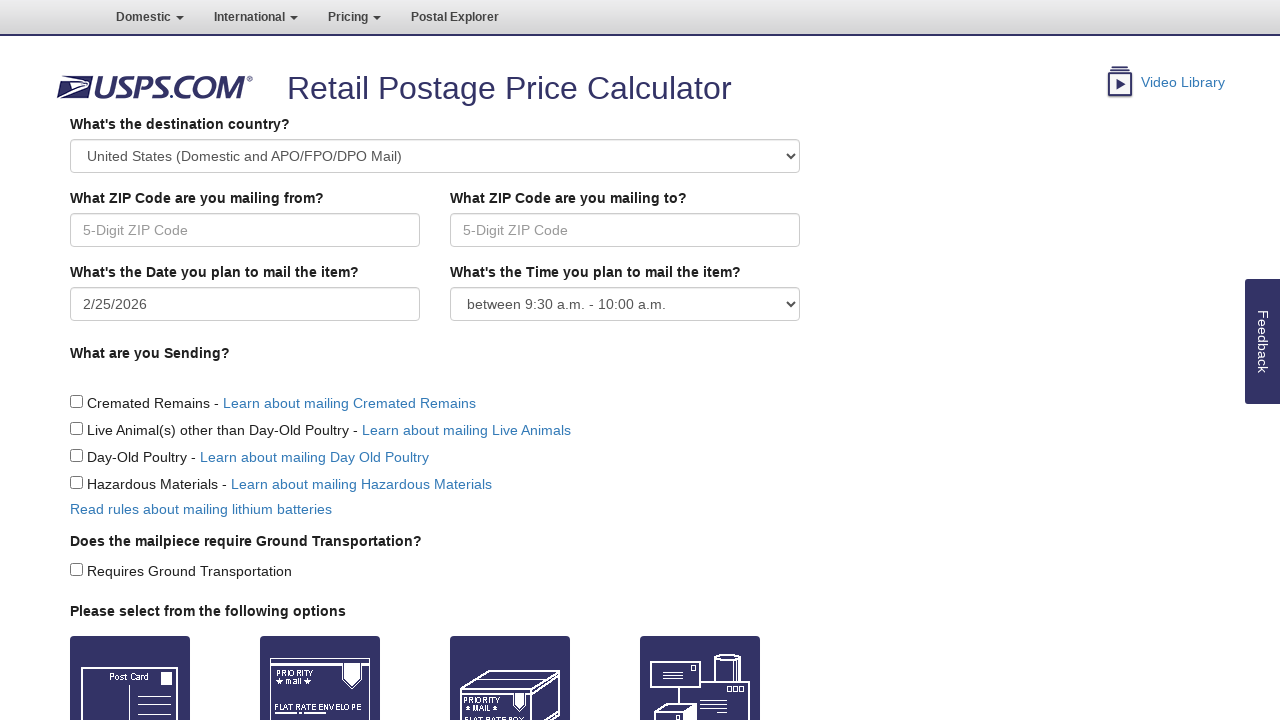

Entered zip code 11218 in Origin field on //*[@id='Origin']
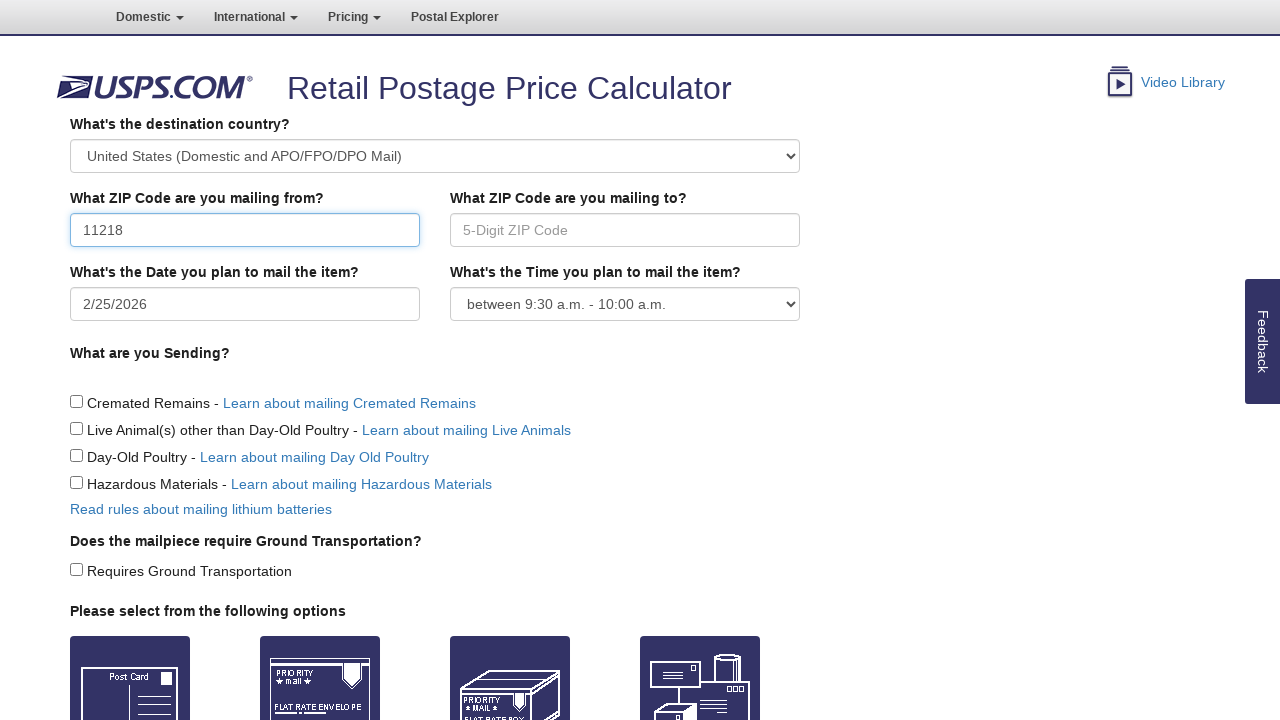

Verified USPS header is present on page
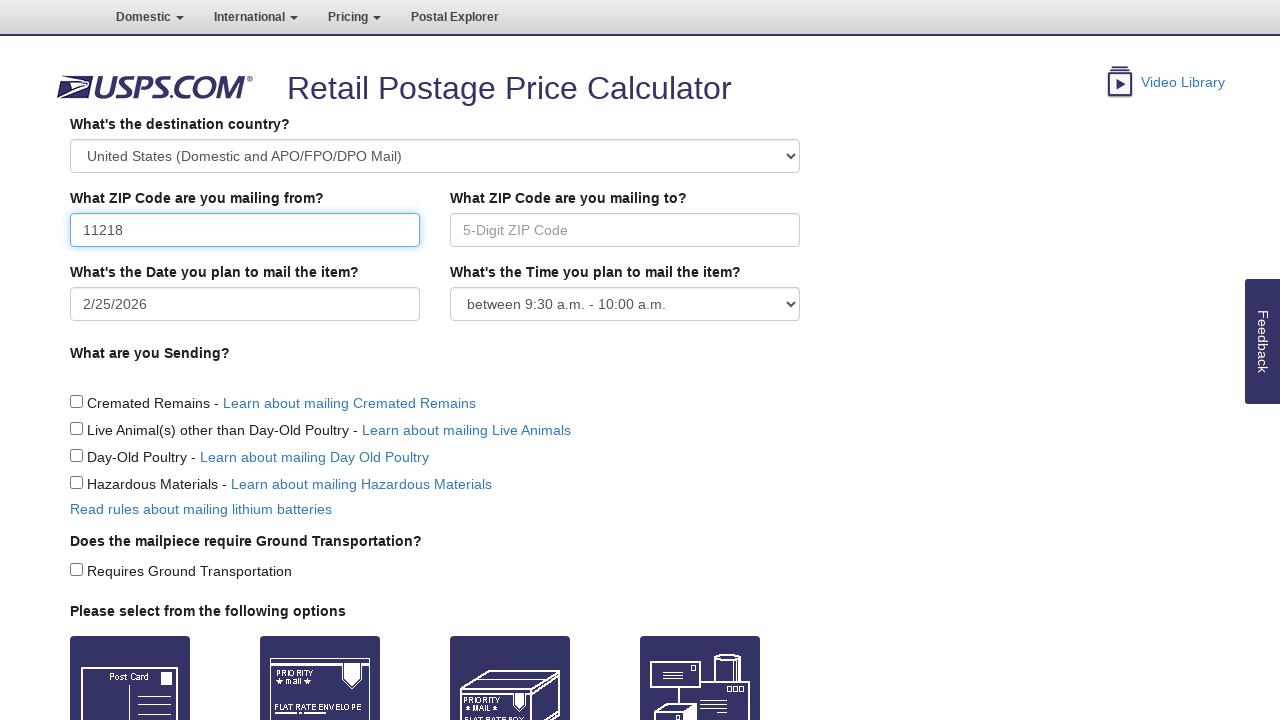

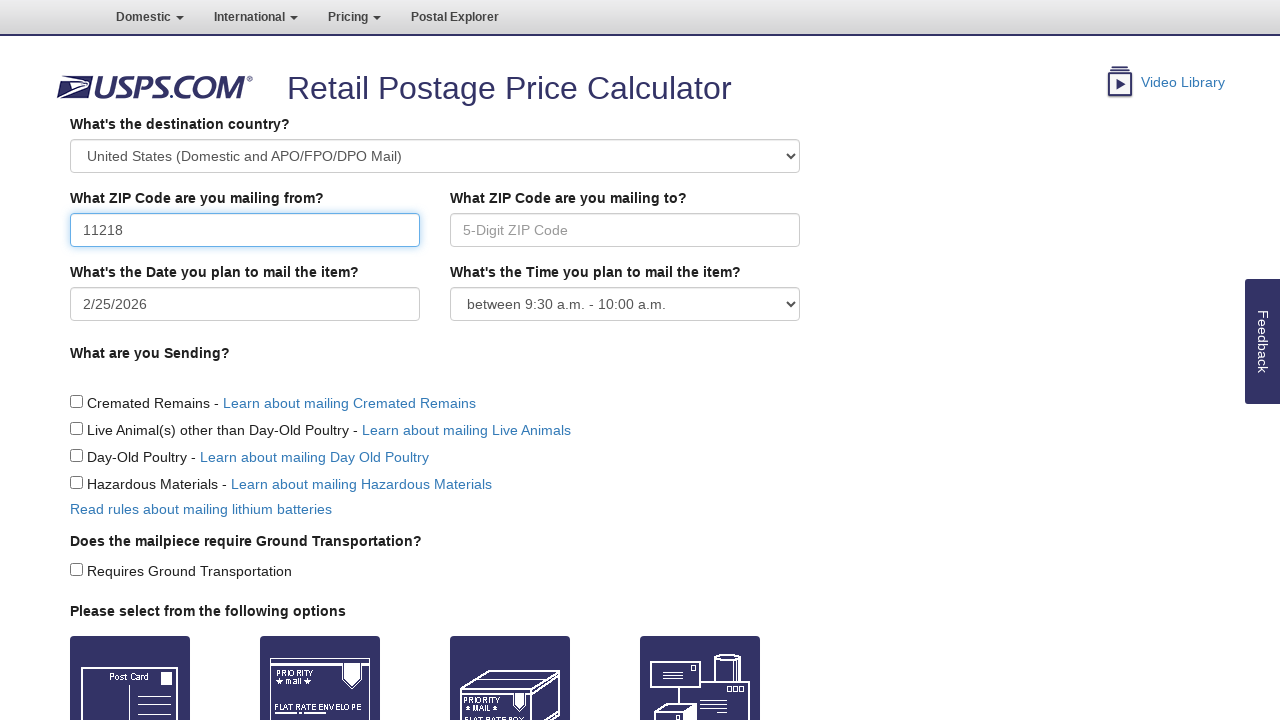